Tests autosuggest dropdown functionality by typing "ind" and selecting "India" from the suggestions

Starting URL: https://rahulshettyacademy.com/dropdownsPractise/

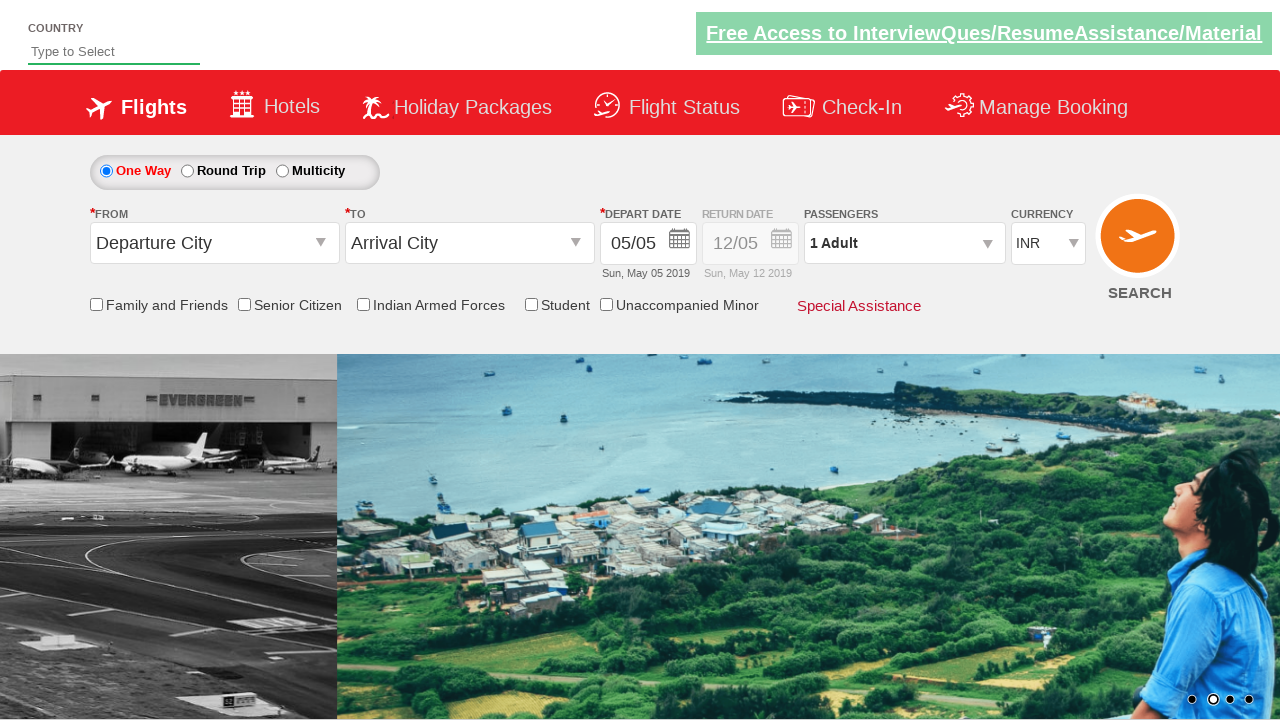

Filled autosuggest field with 'ind' on #autosuggest
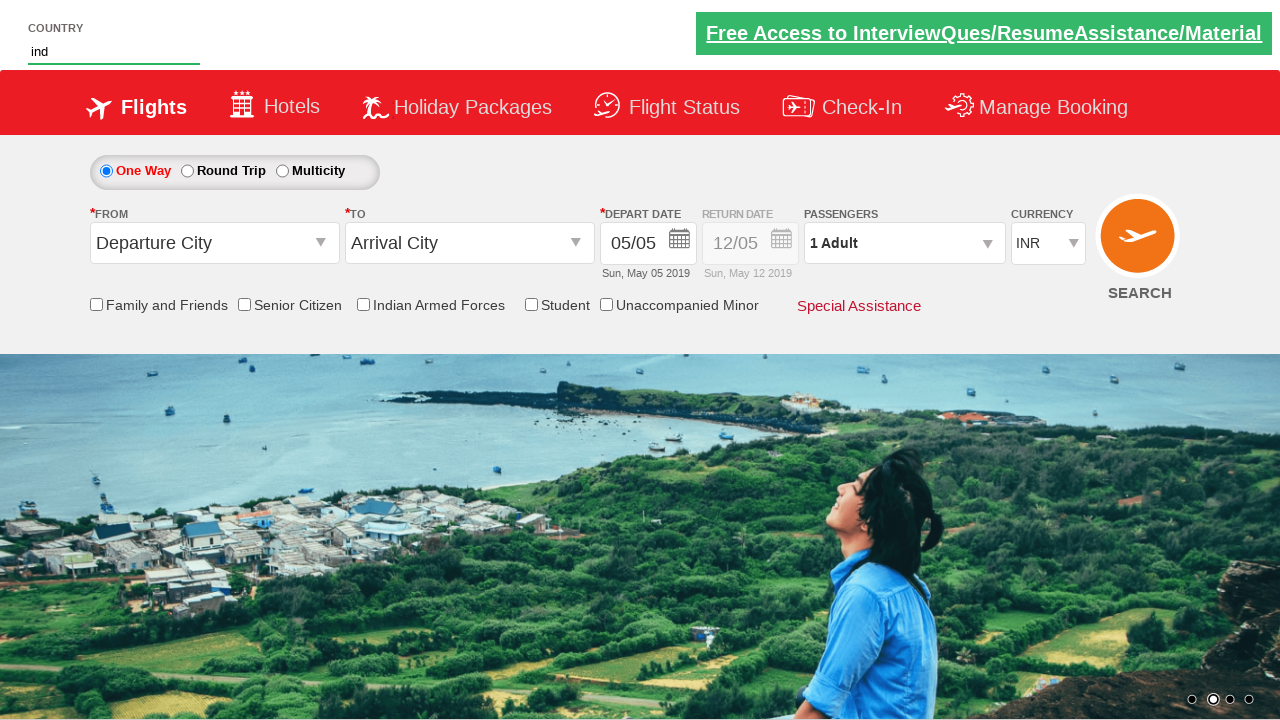

Autosuggest dropdown suggestions appeared
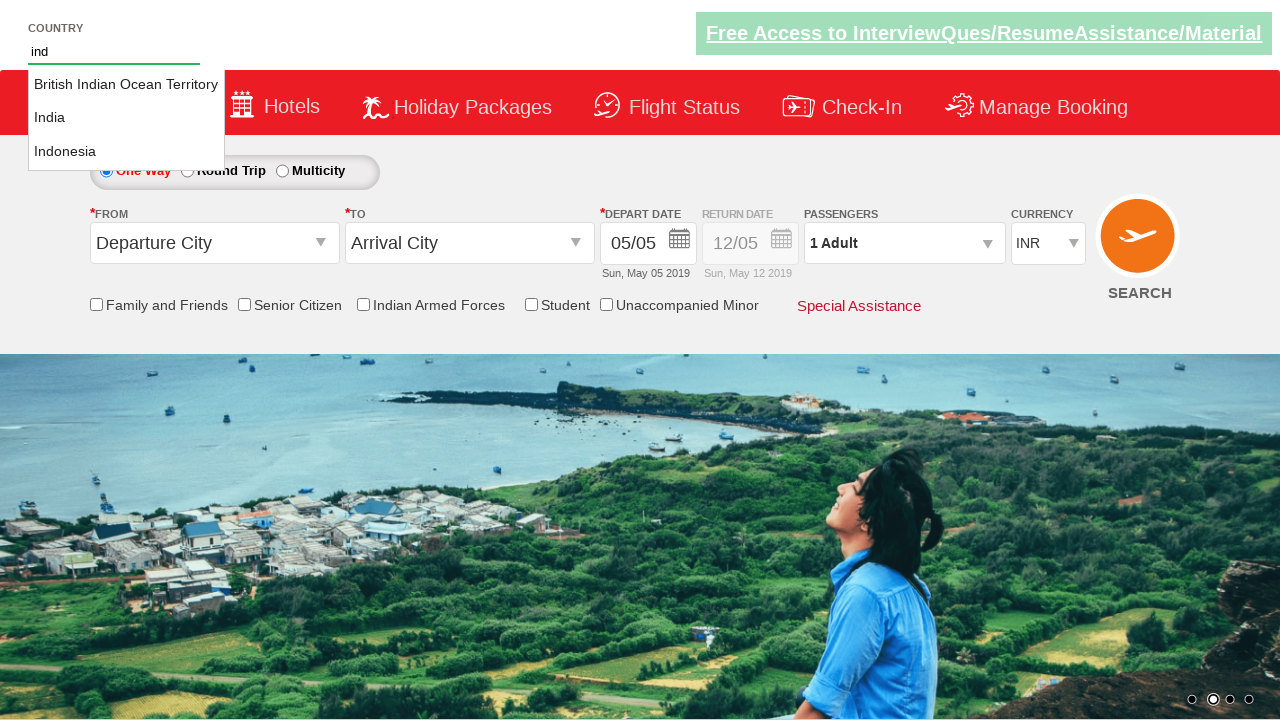

Retrieved all suggestion options from dropdown
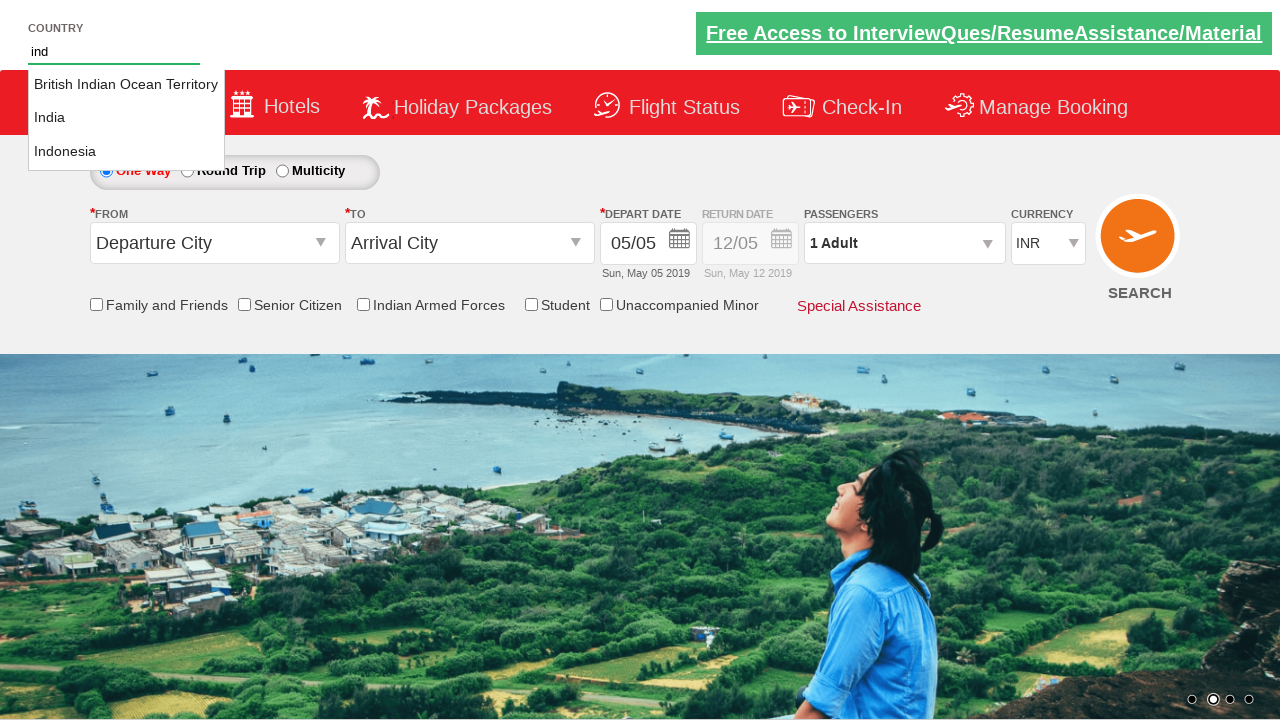

Selected 'India' from autosuggest dropdown at (126, 118) on ul[id='ui-id-1'] li >> nth=1
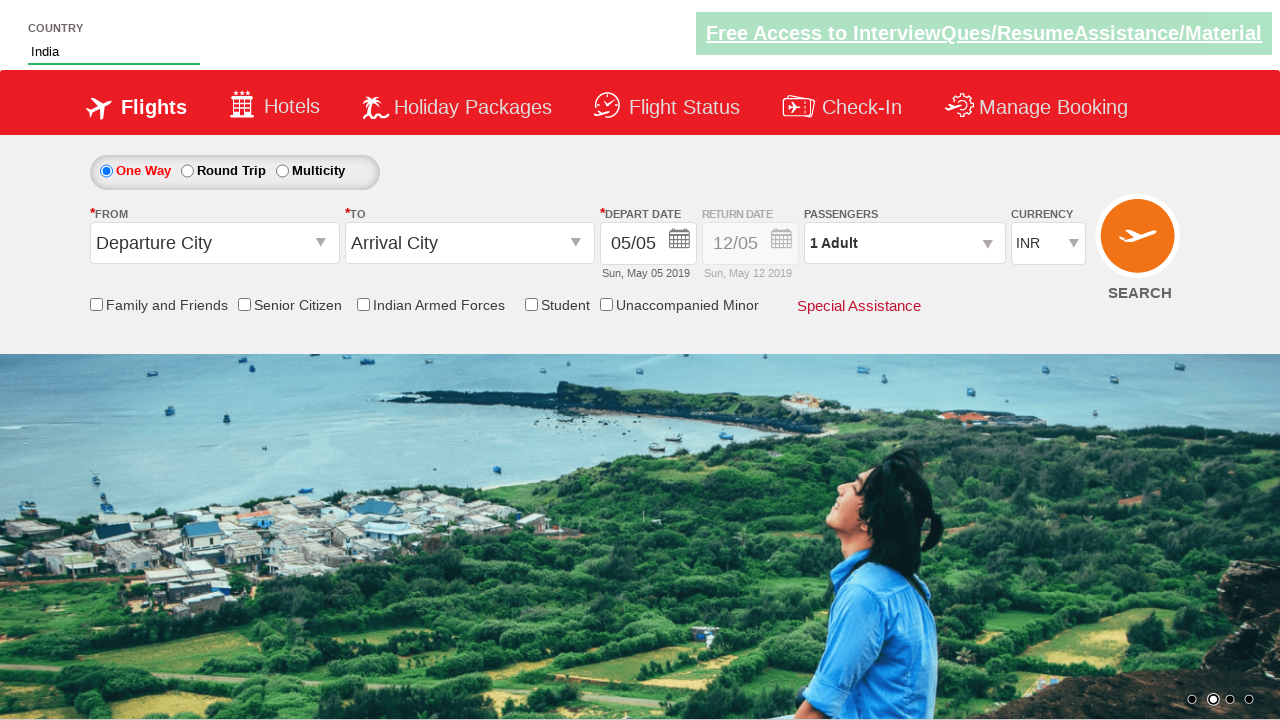

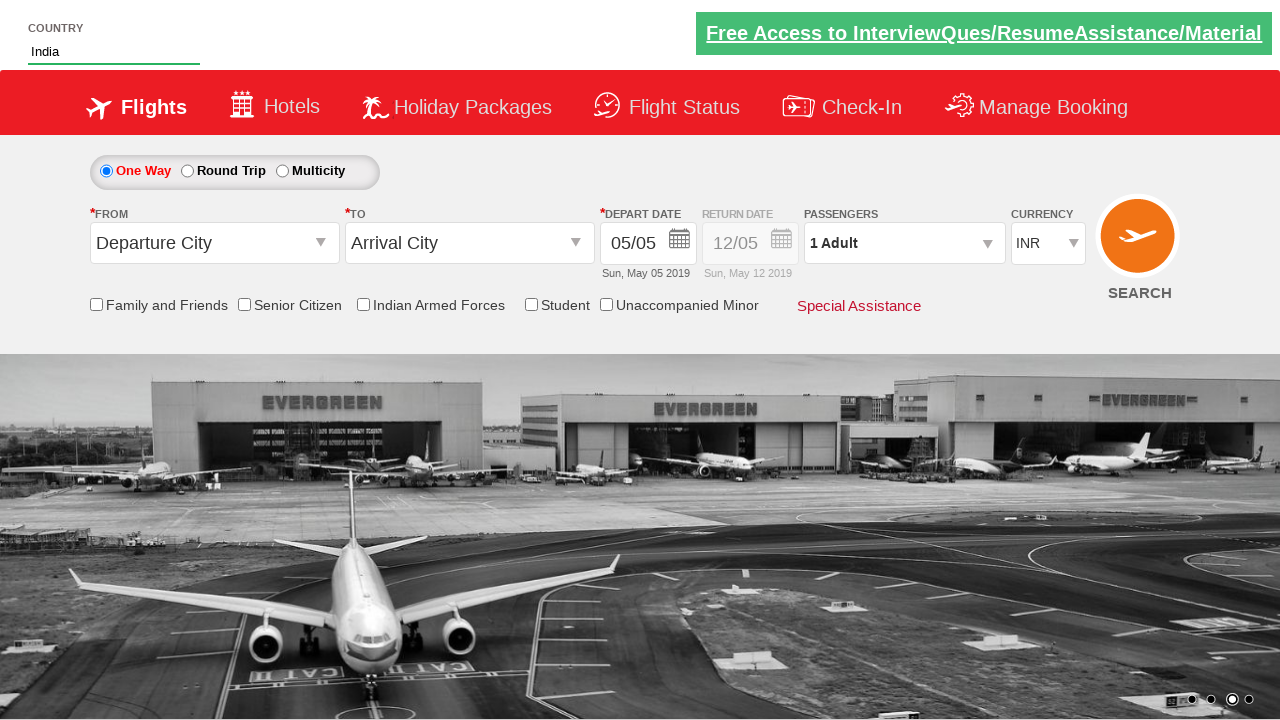